Tests dynamic controls functionality by verifying checkbox visibility, clicking the remove button, and checking if the checkbox is still visible after removal

Starting URL: https://v1.training-support.net/selenium/dynamic-controls

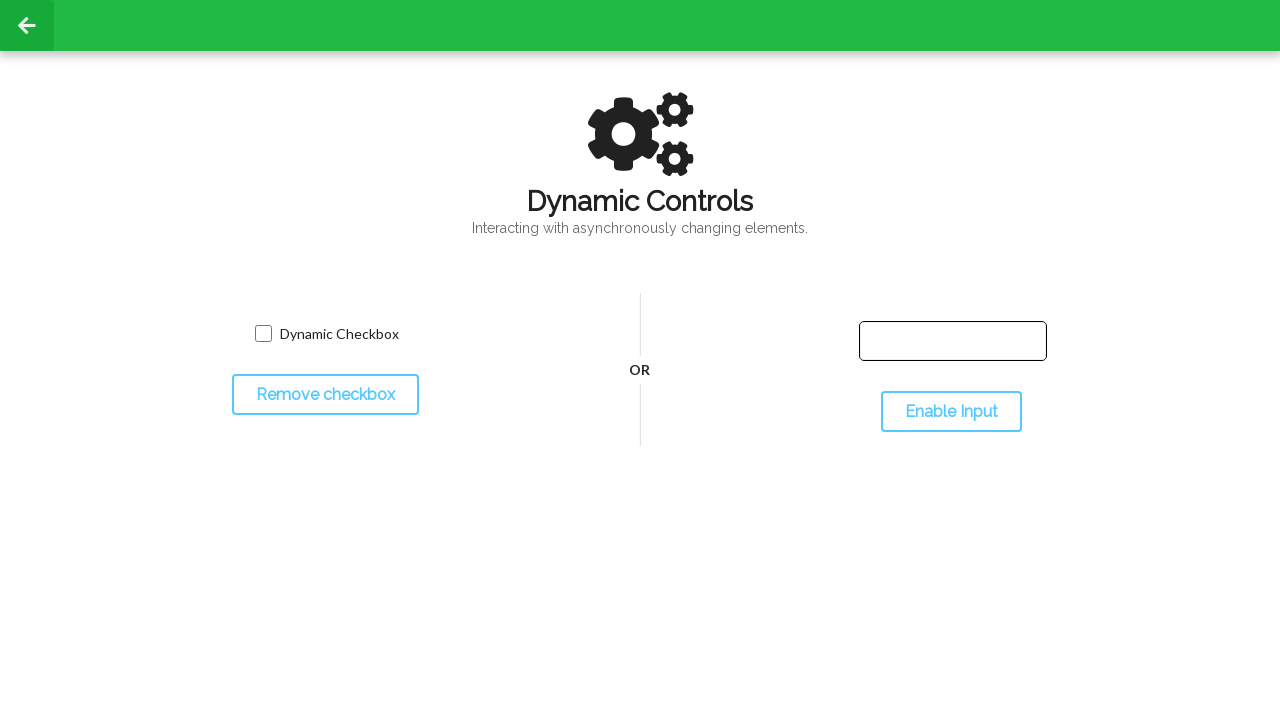

Waited for checkbox to be visible
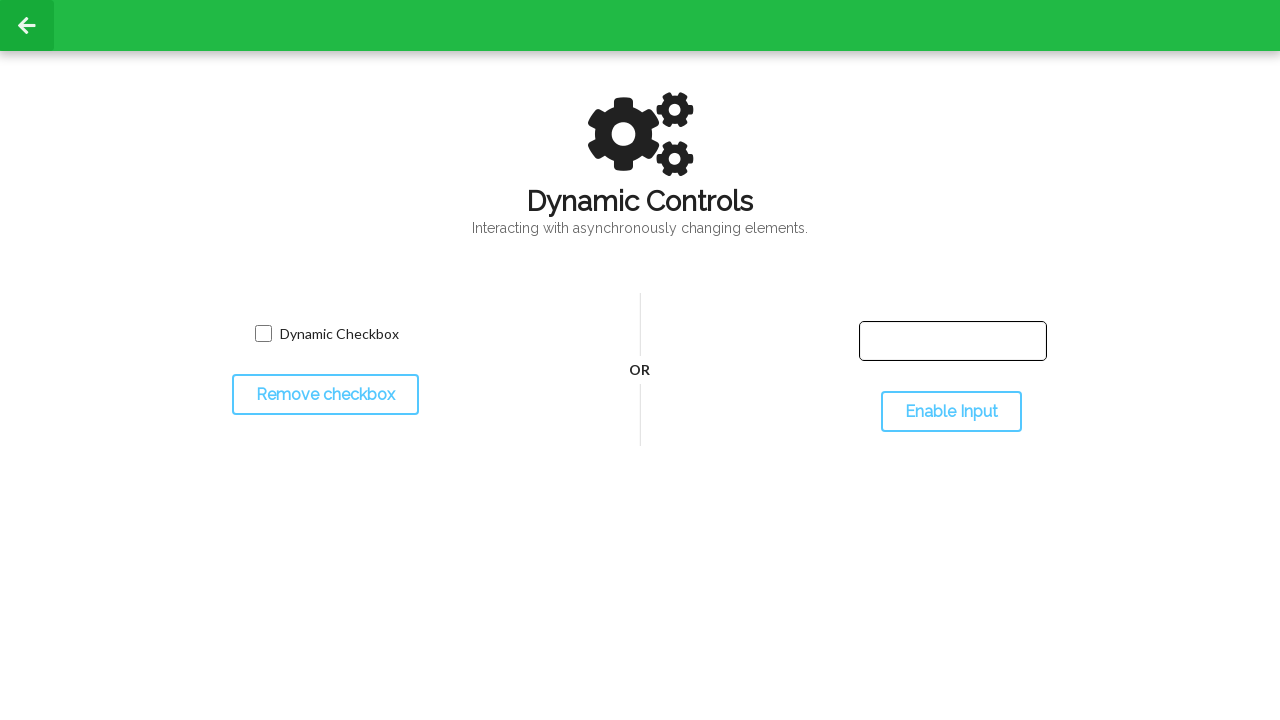

Verified checkbox is initially visible
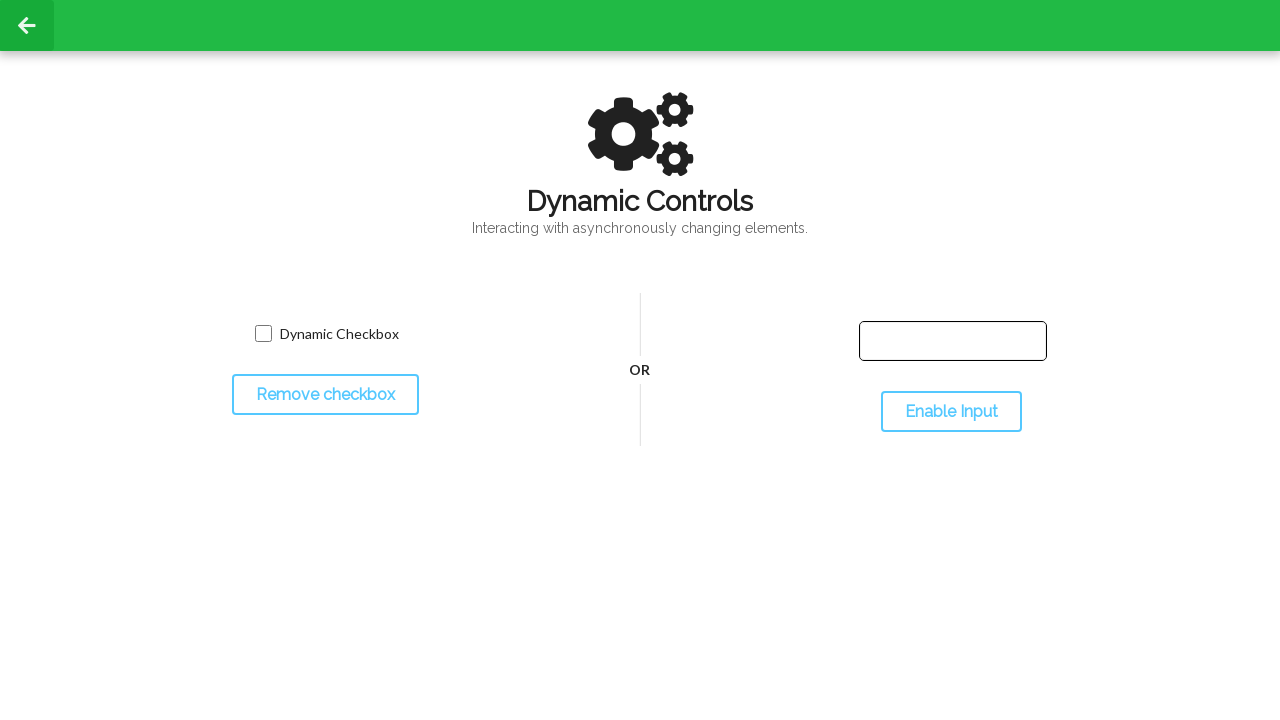

Clicked the 'Remove Checkbox' button at (325, 395) on #toggleCheckbox
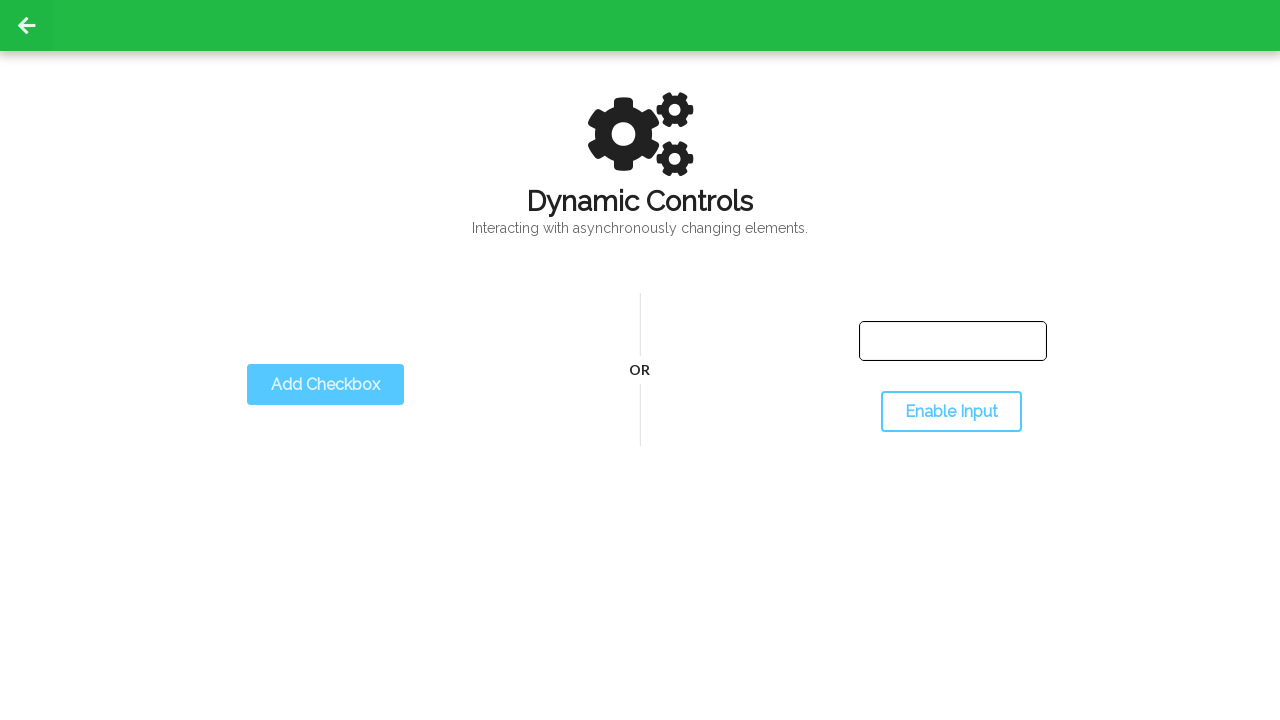

Waited for checkbox to be hidden after removal
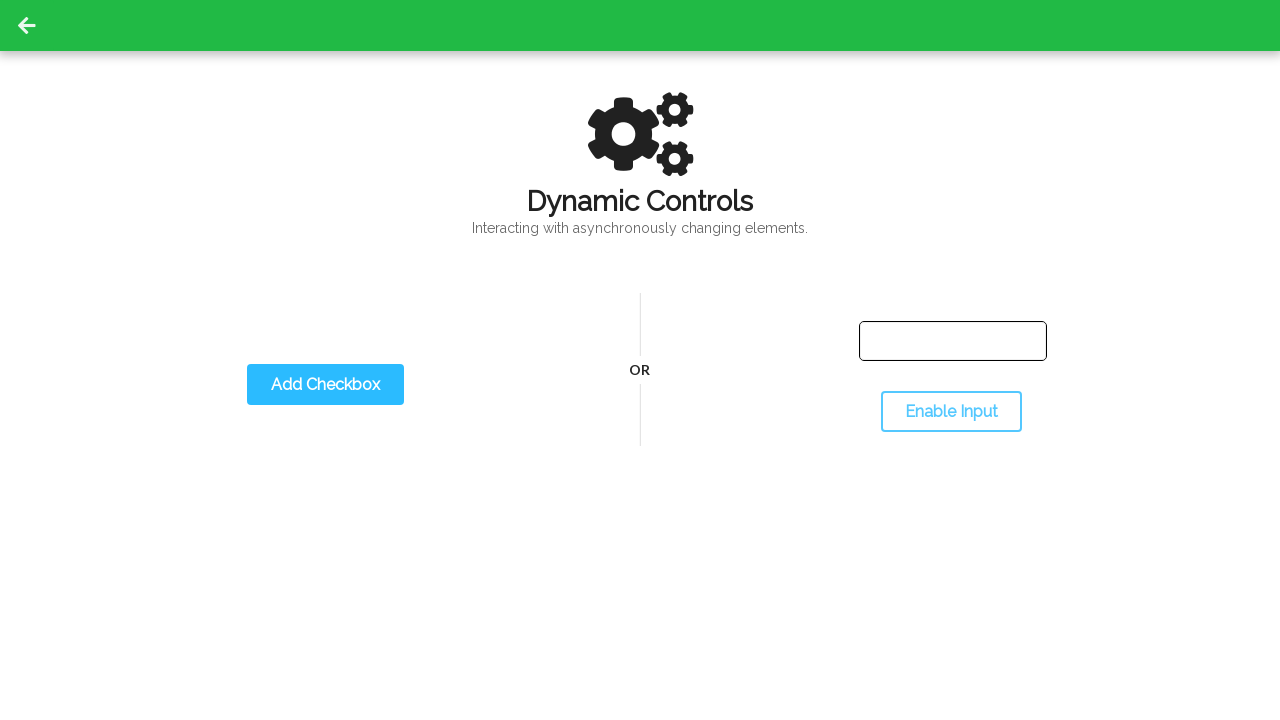

Verified checkbox is no longer visible after removal
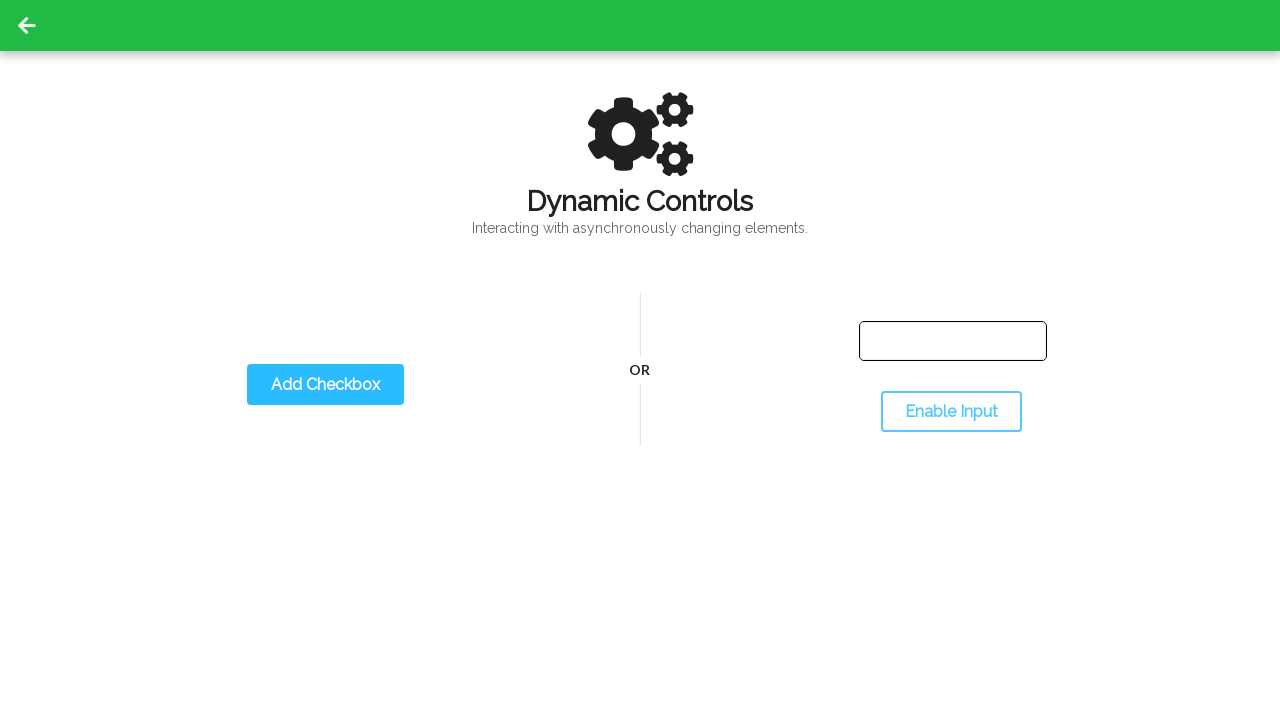

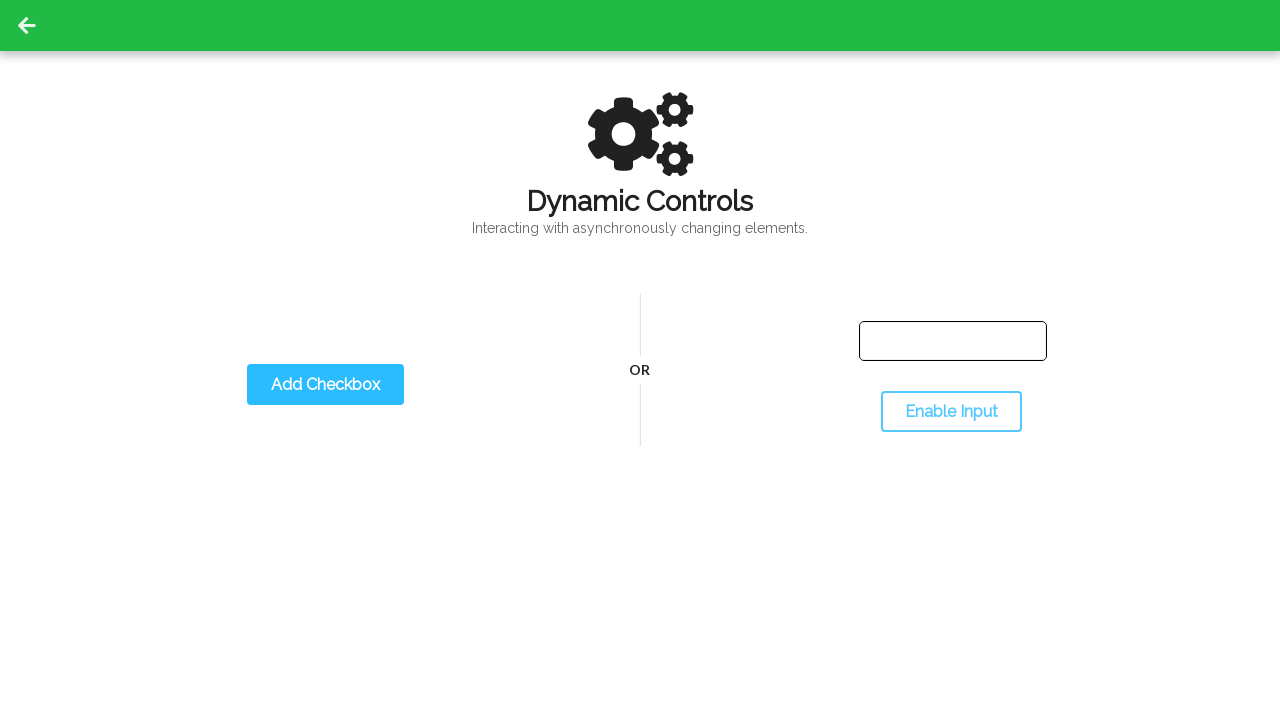